Tests the search functionality on sport-express.ru website by searching for "Футбол" (Football), applying various search filters, and navigating through pagination

Starting URL: https://www.sport-express.ru/search/?sw=

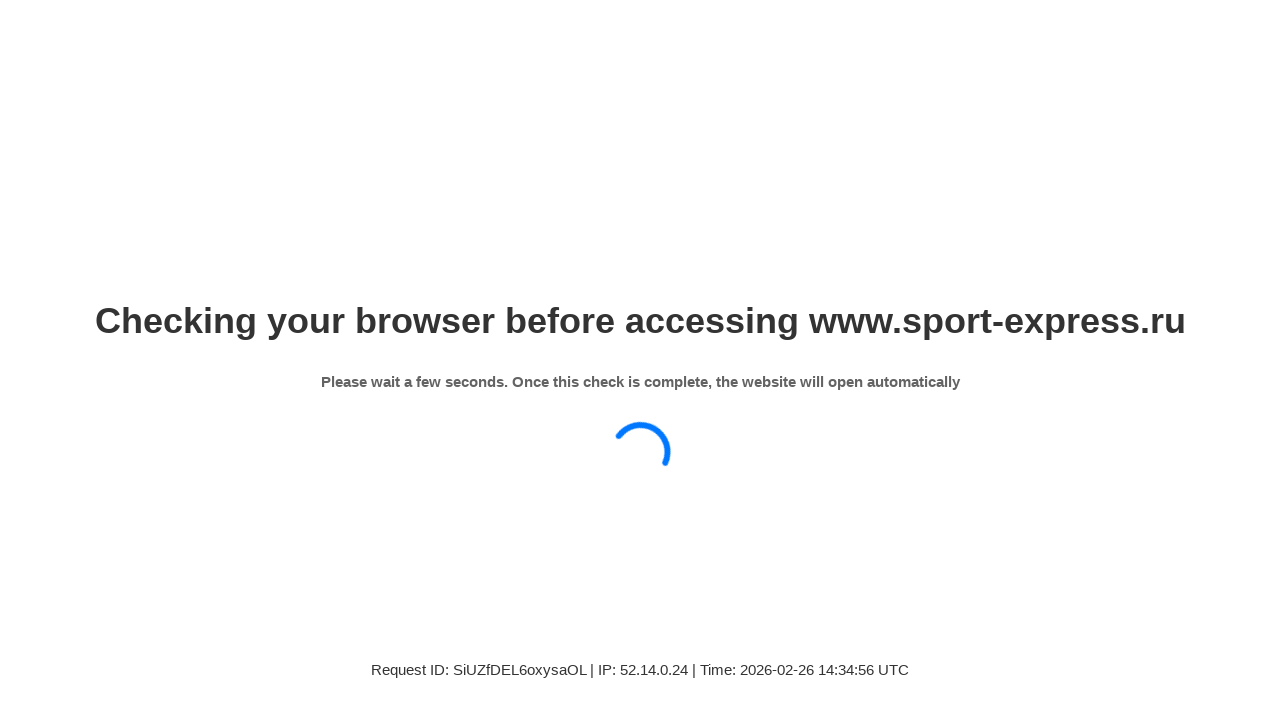

Waited 6 seconds for page to load
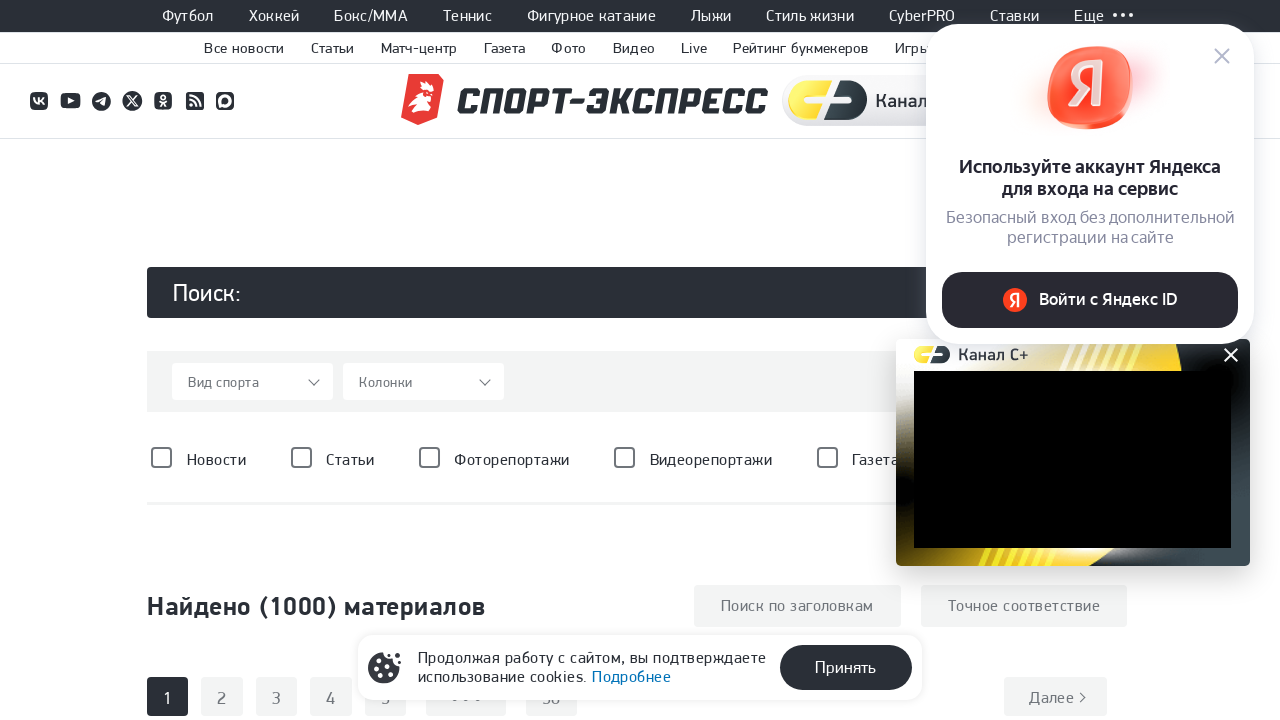

Located search input field
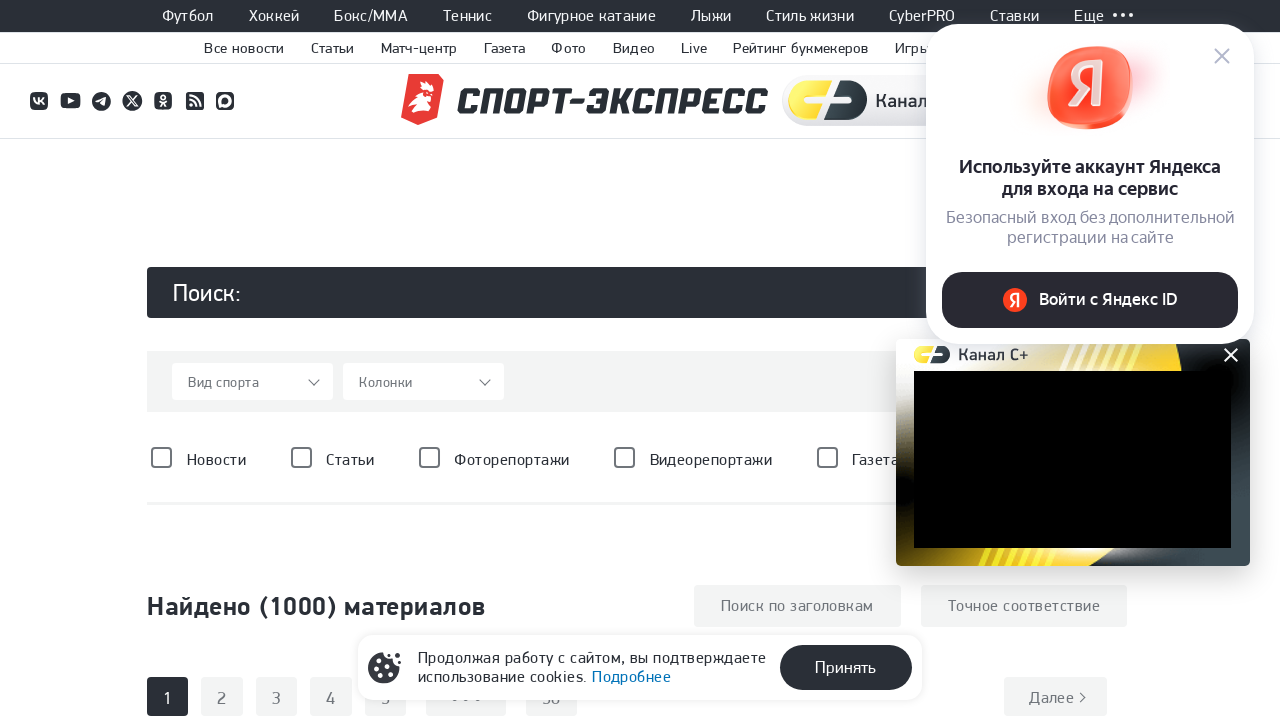

Cleared search input field on input[placeholder='Поиск:']
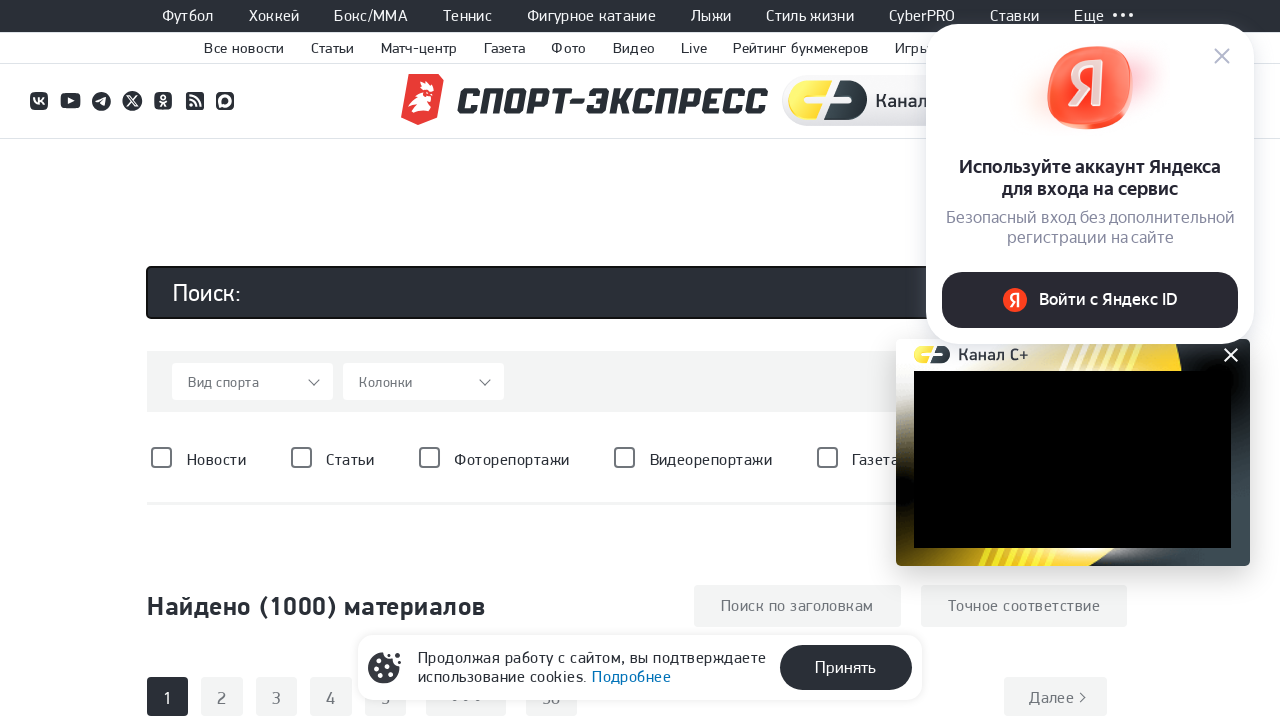

Filled search input with 'Футбол' (Football) on input[placeholder='Поиск:']
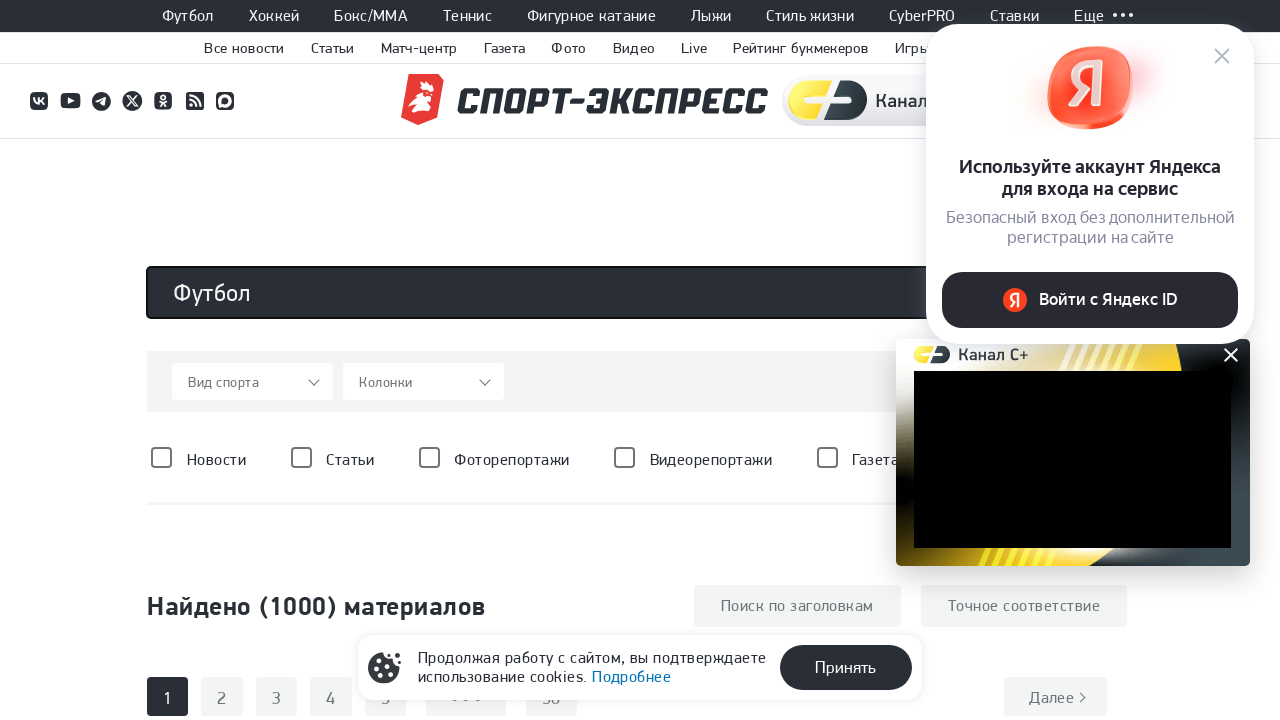

Pressed Enter to submit search on input[placeholder='Поиск:']
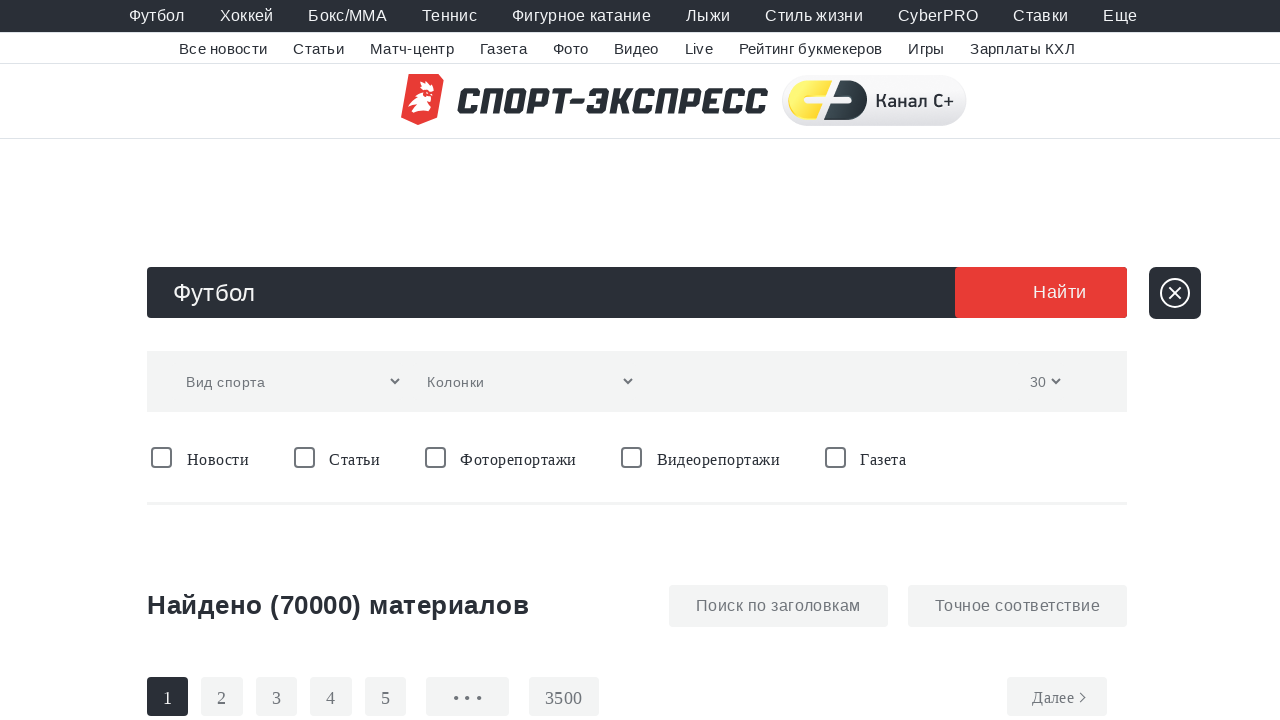

Waited 3 seconds for search results to load
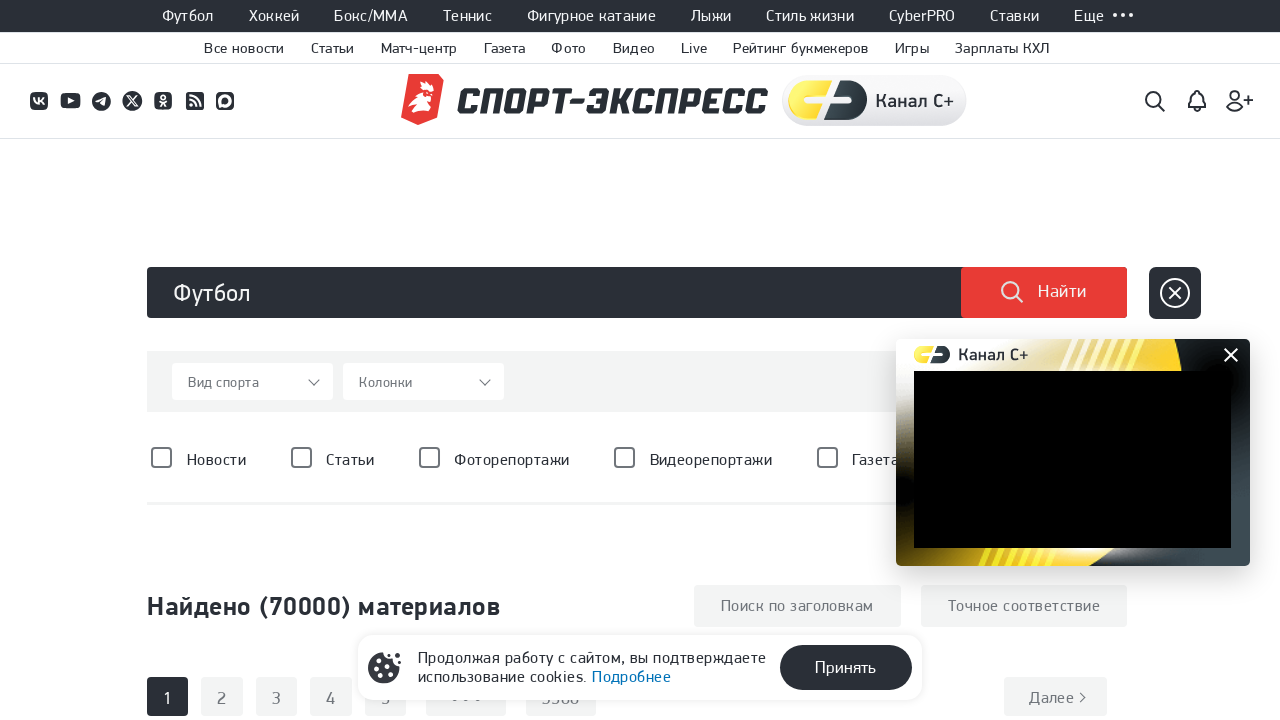

Clicked 'Search by headlines' filter at (797, 606) on label:has-text('Поиск по заголовкам')
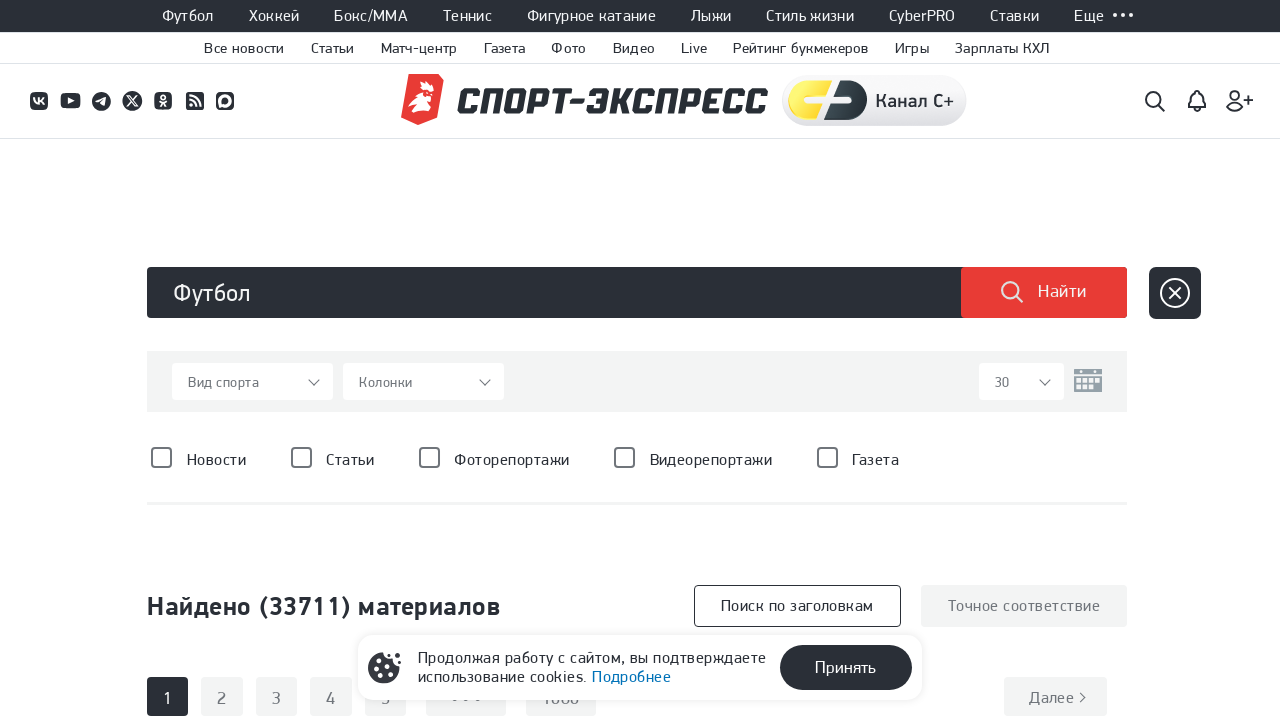

Navigated back from search by headlines filter
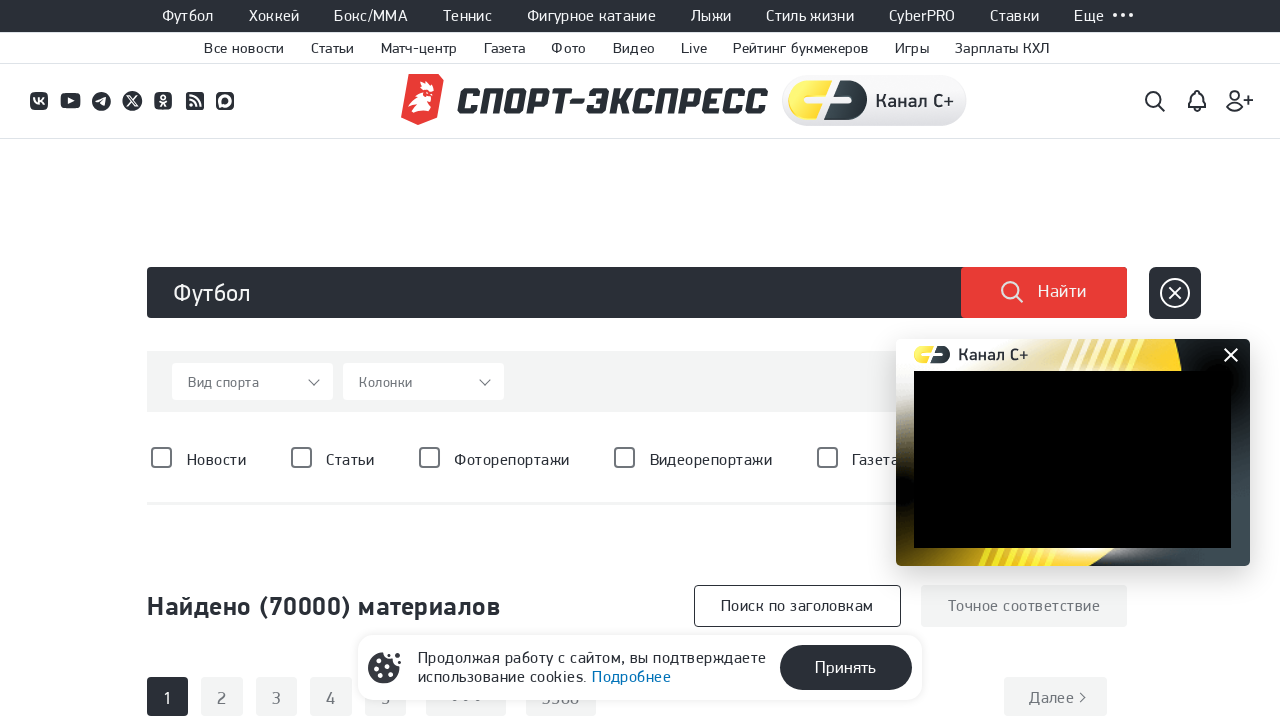

Clicked 'Exact match' filter at (1024, 606) on label:has-text('Точное соответствие')
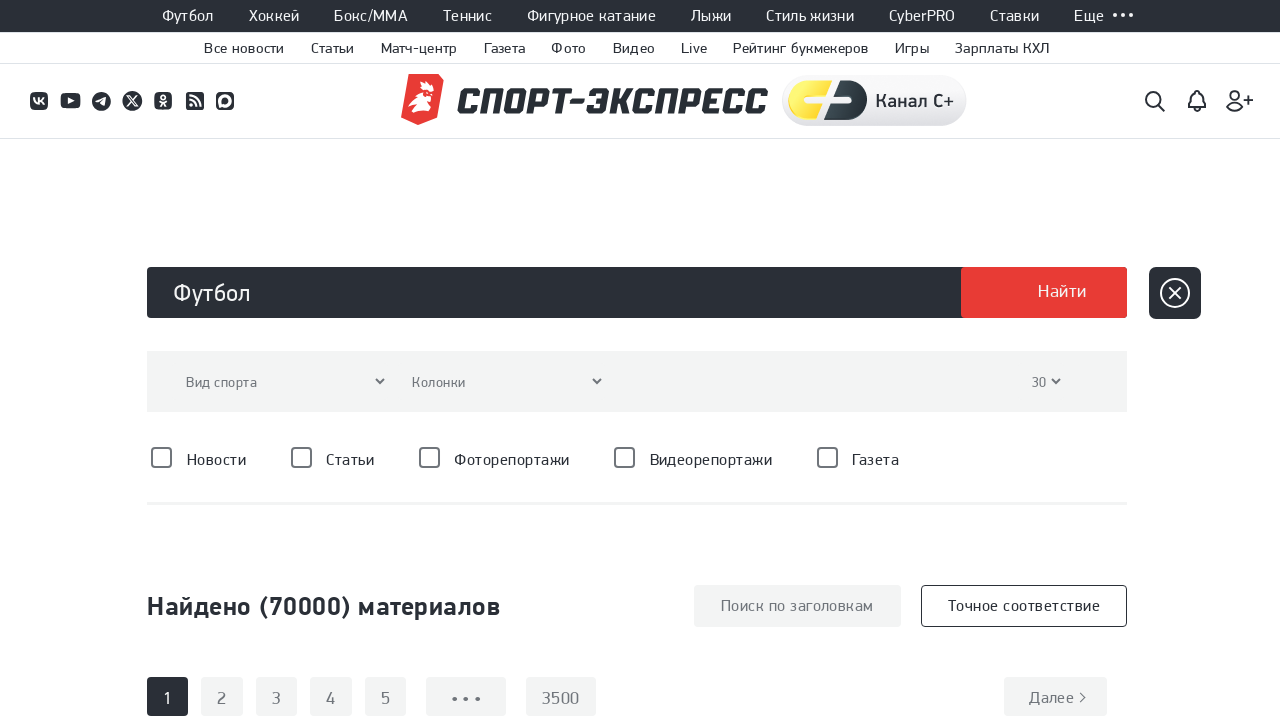

Navigated back from exact match filter
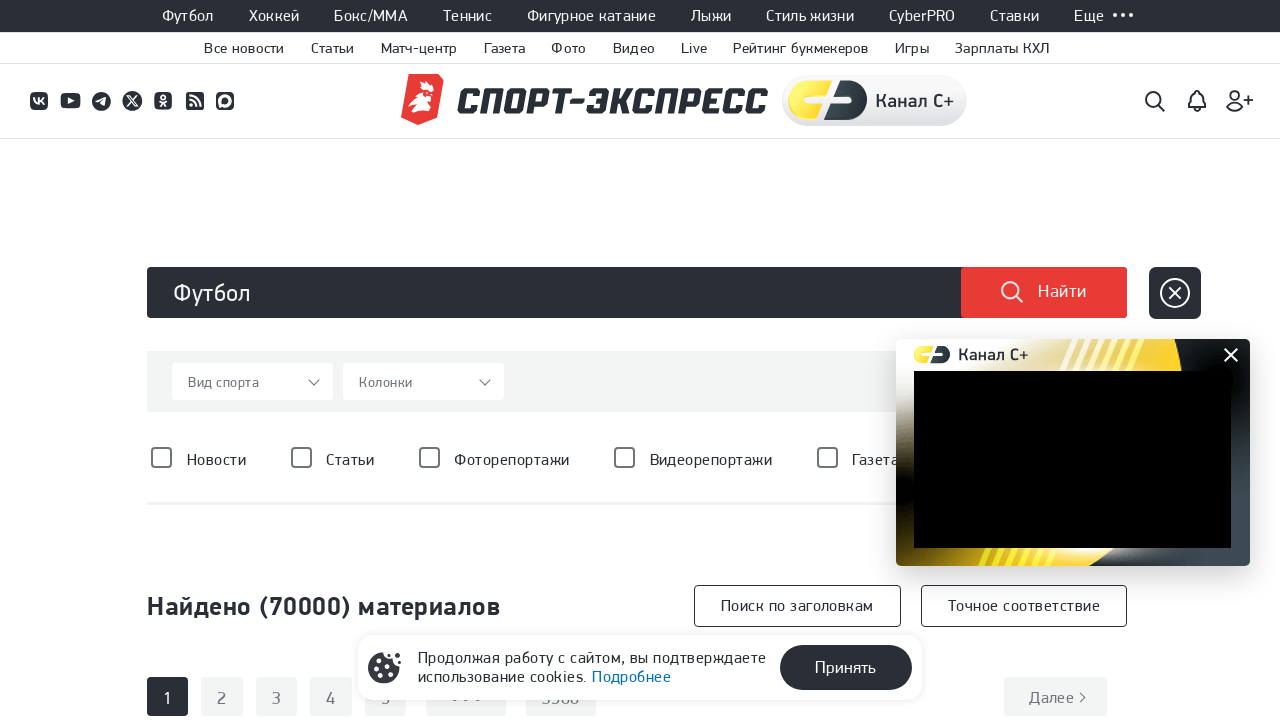

Clicked pagination link to navigate to page 5 at (385, 360) on div.white_block.clearfix a.se19-pagination__point:has-text('5')
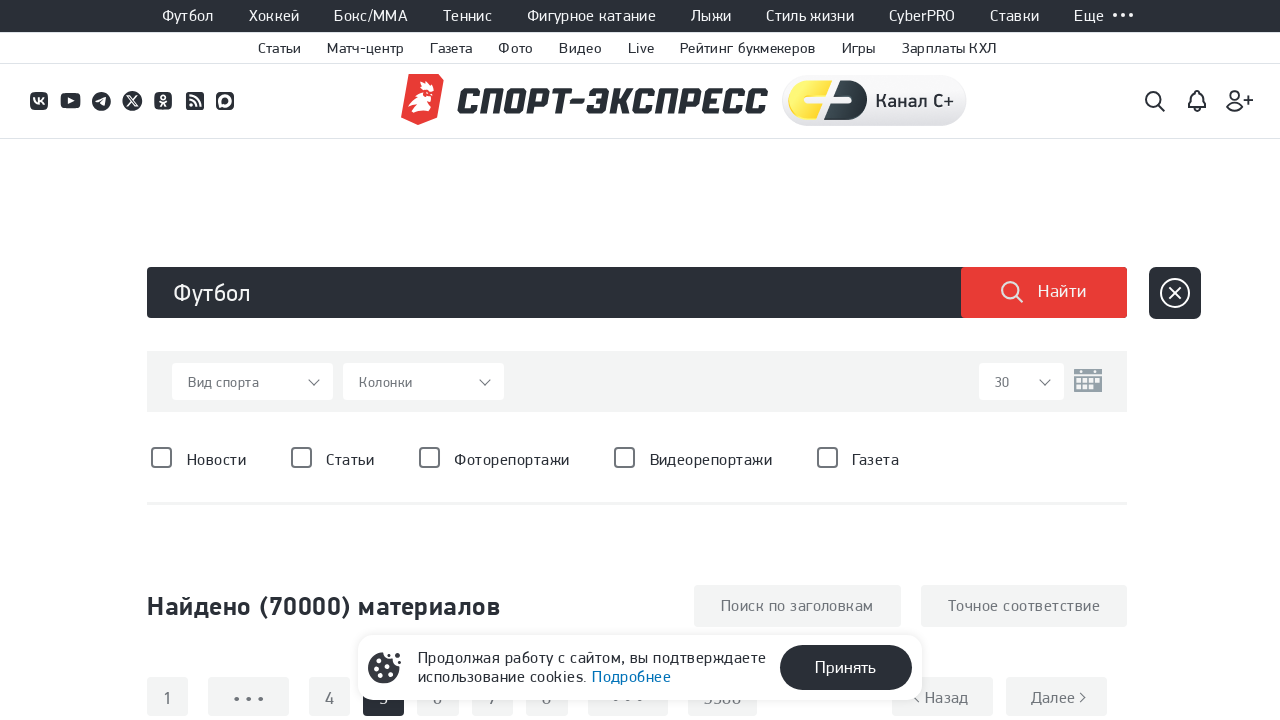

Clicked 'Next' button to navigate to page 6 at (1056, 696) on div.white_block.clearfix a.se19-pagination__point:has-text('Далее')
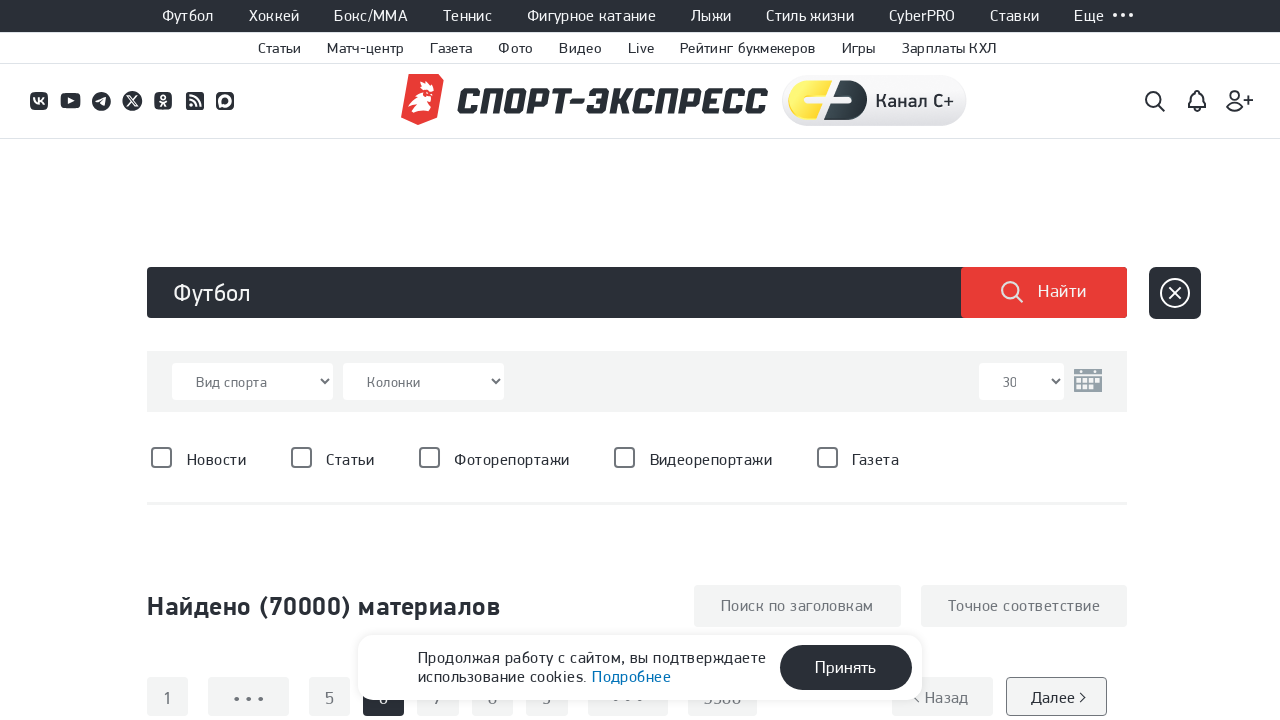

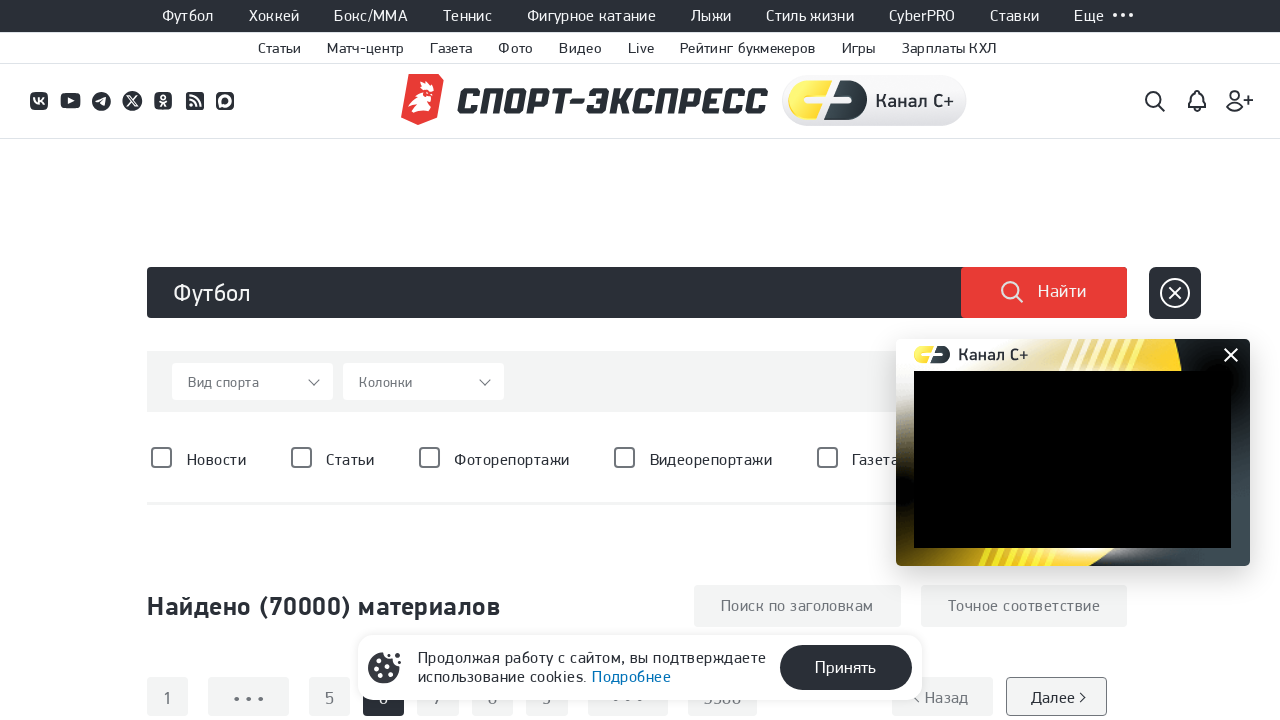